Tests iframe handling by typing in a textbox on the main page, switching to an iframe to select a dropdown option, then switching back to continue typing in the original textbox.

Starting URL: https://www.hyrtutorials.com/p/frames-practice.html

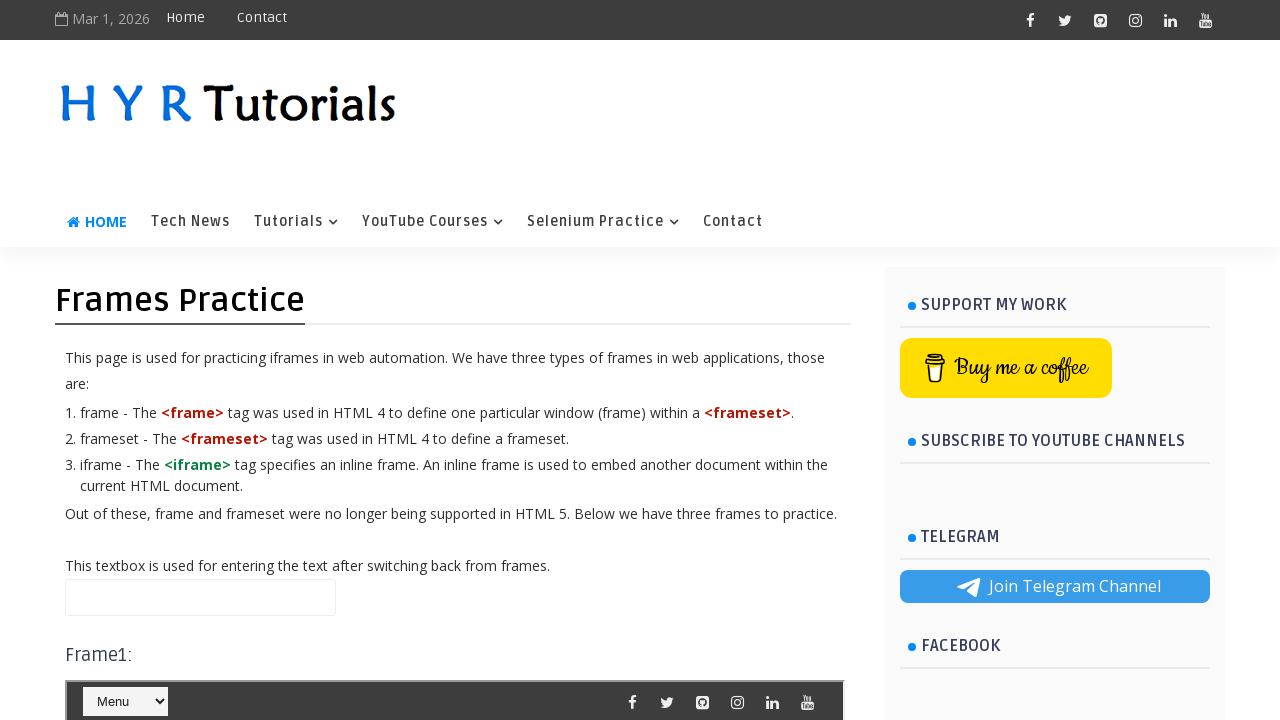

Typed 'Hello' in the name textbox on the main page on #name
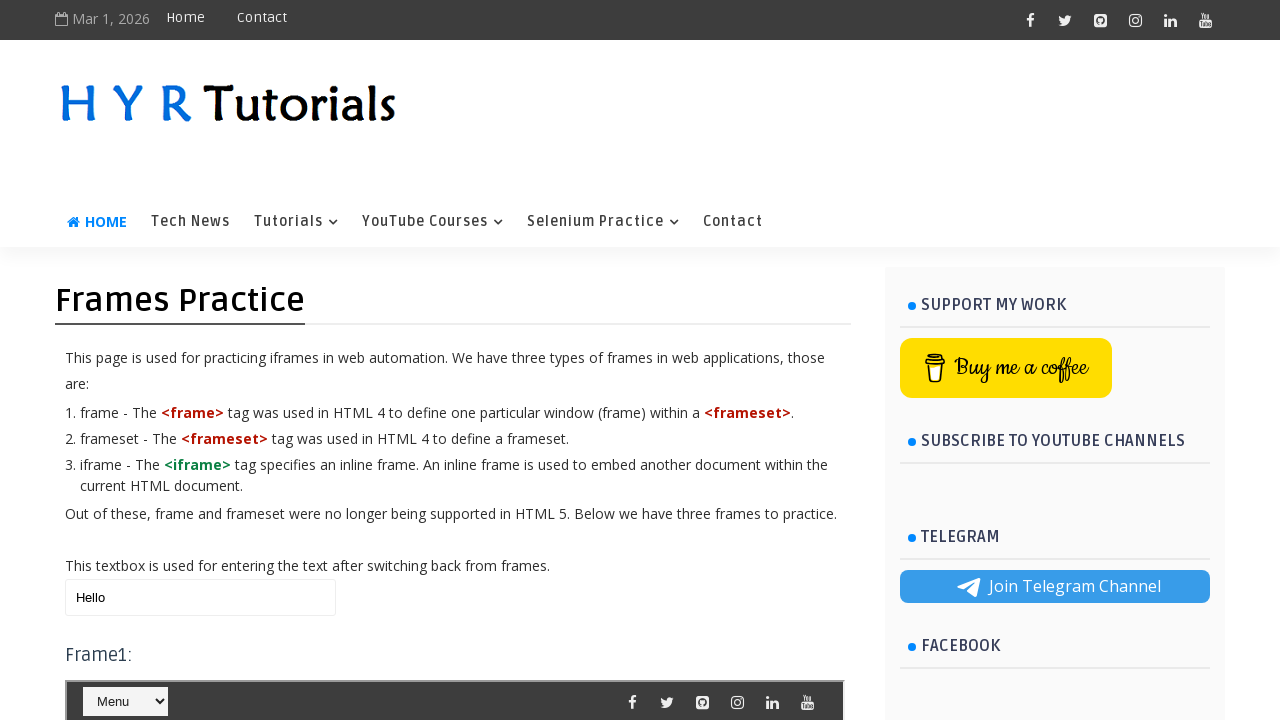

Located iframe with id 'frm1'
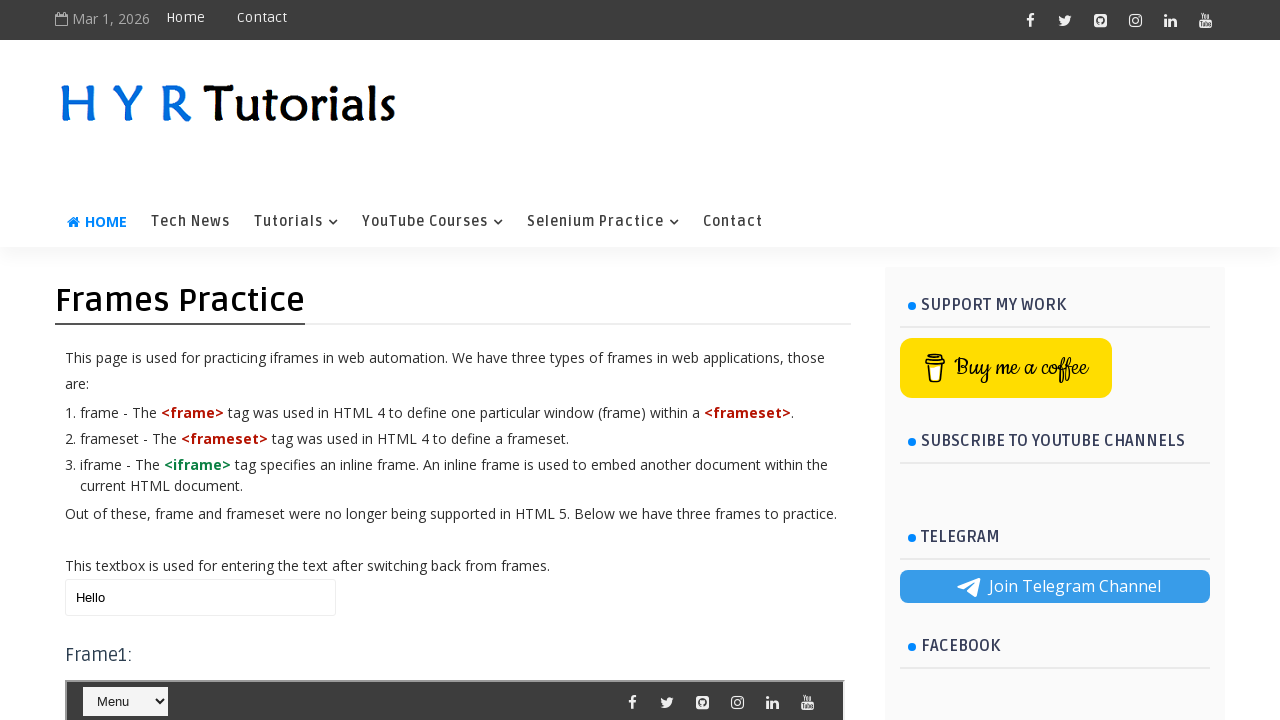

Selected 'Java' from the course dropdown in the iframe on #frm1 >> internal:control=enter-frame >> #course
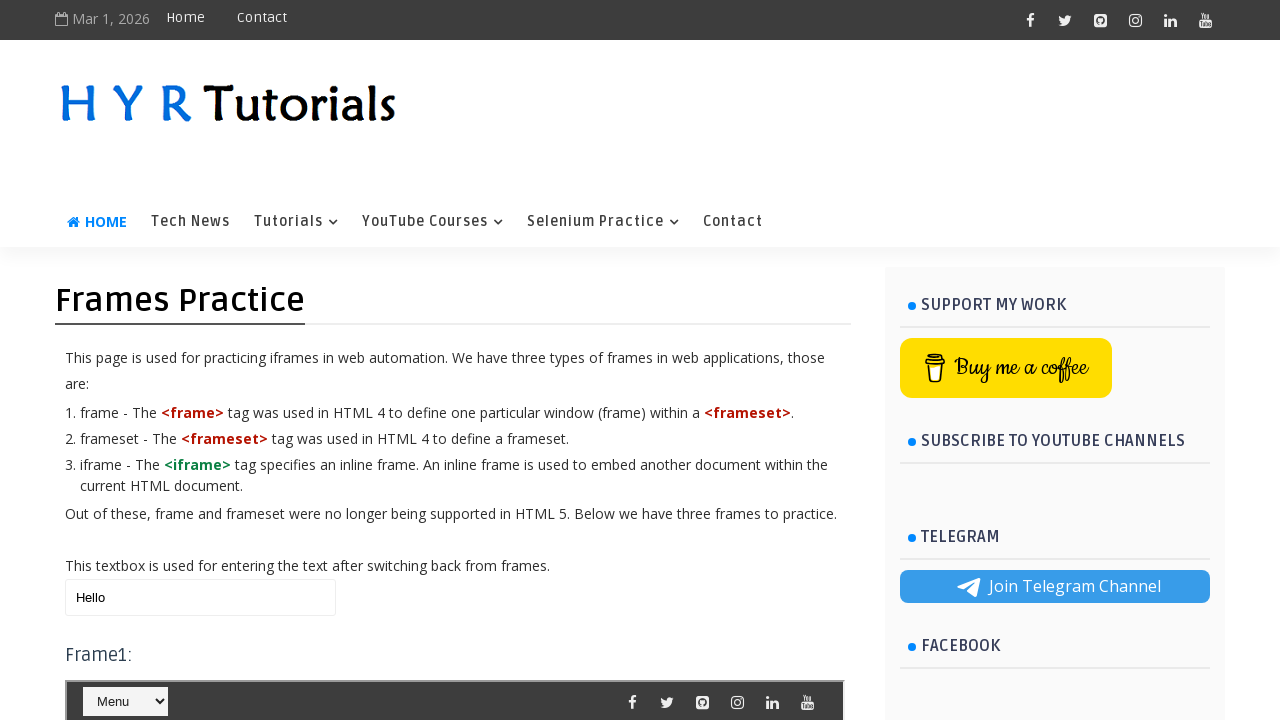

Retrieved current value from name textbox
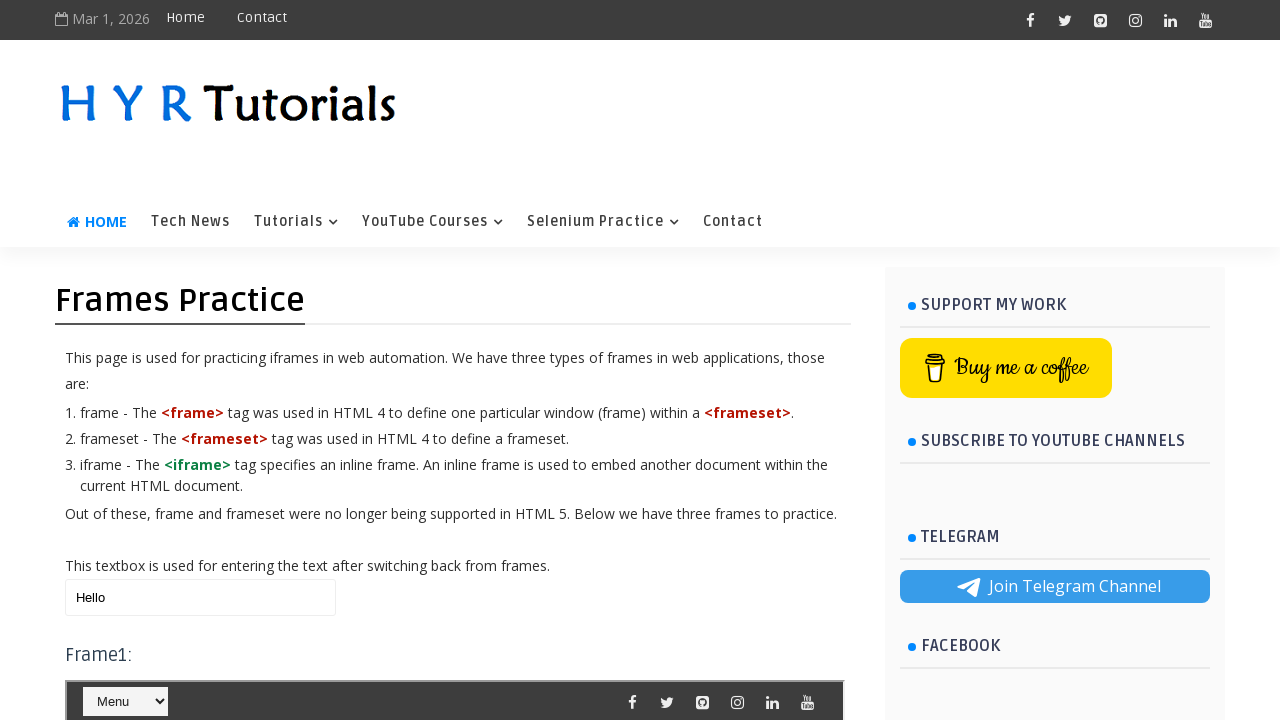

Appended ' World' to the name textbox on the main page on #name
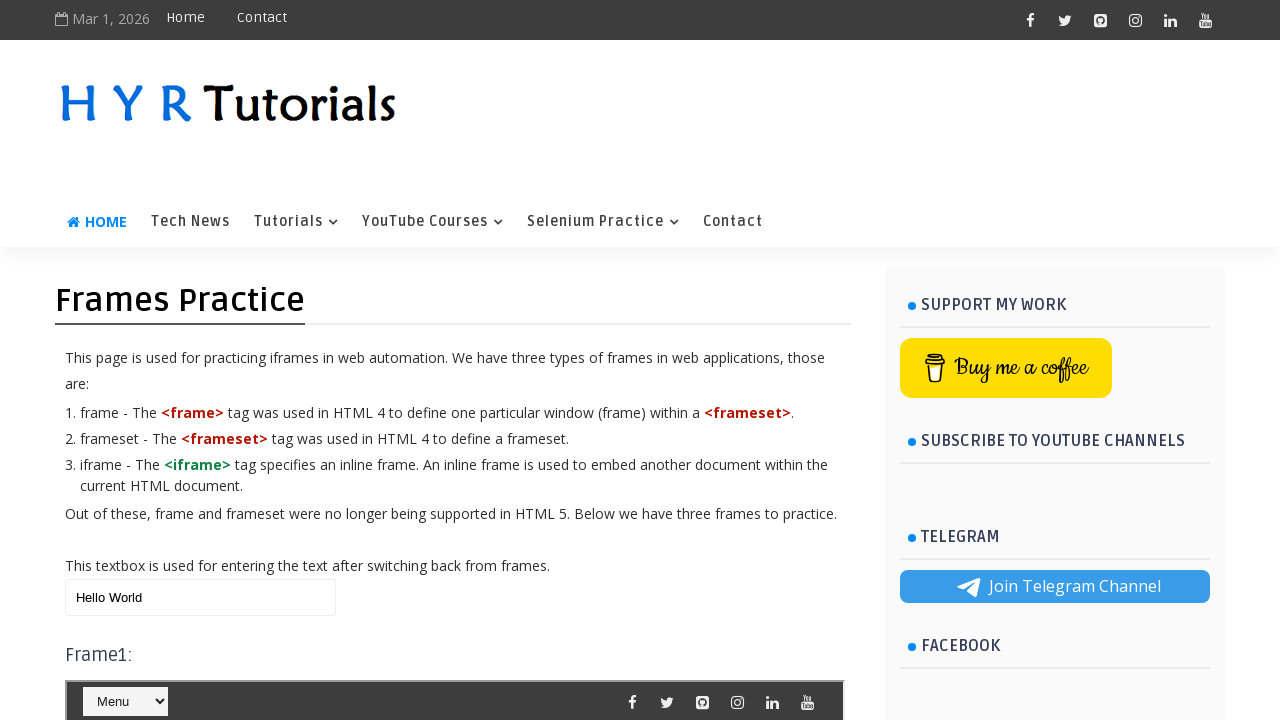

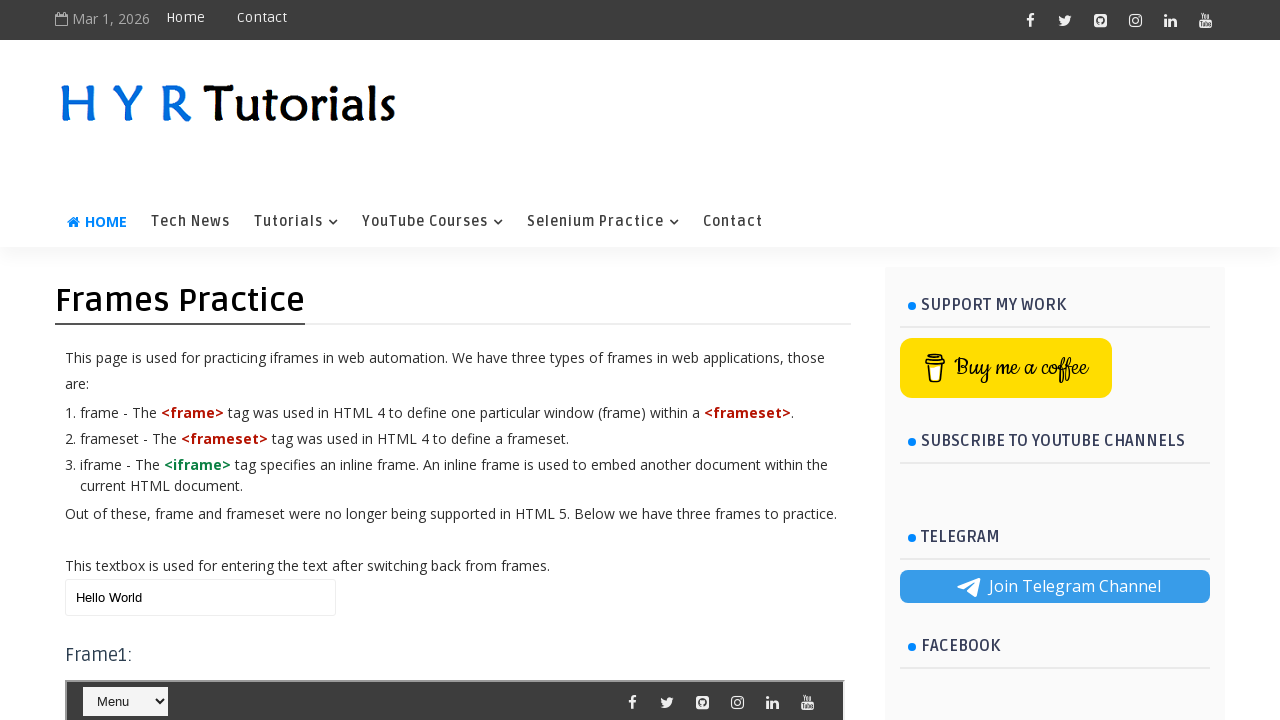